Navigates to RedBus website and verifies the page loads with the correct URL

Starting URL: https://www.redbus.in/

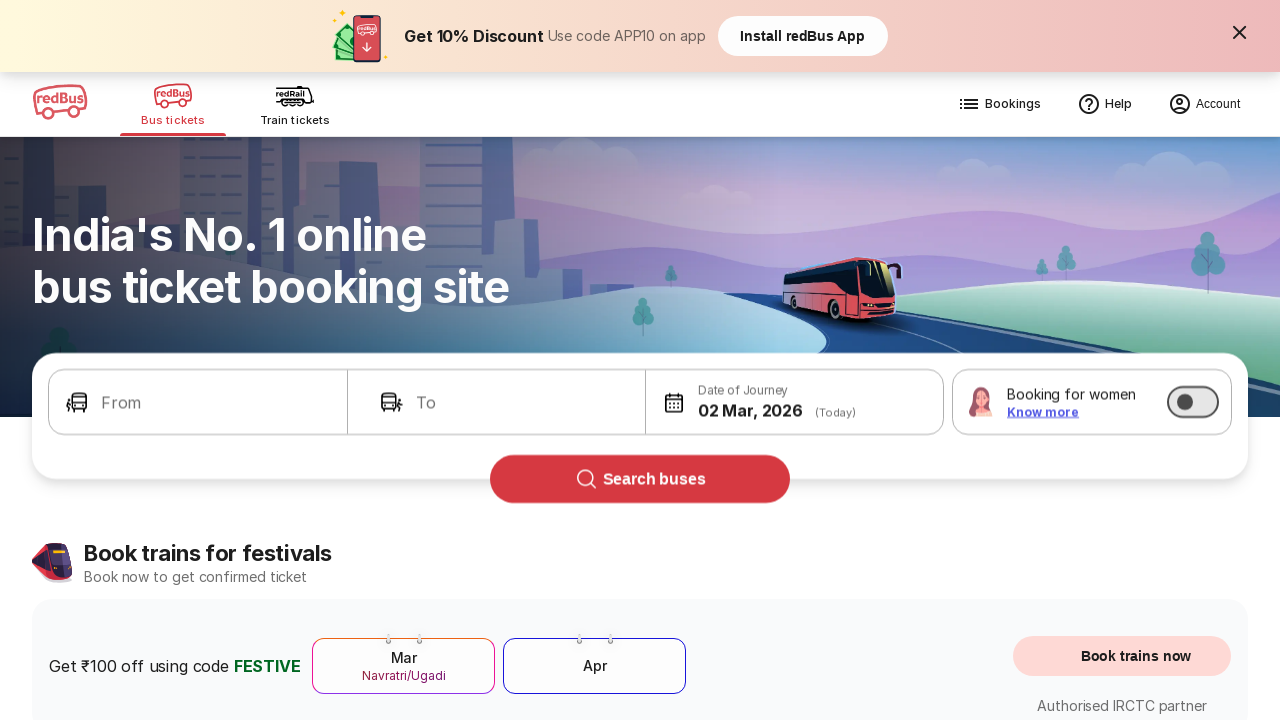

Waited for page to reach domcontentloaded state
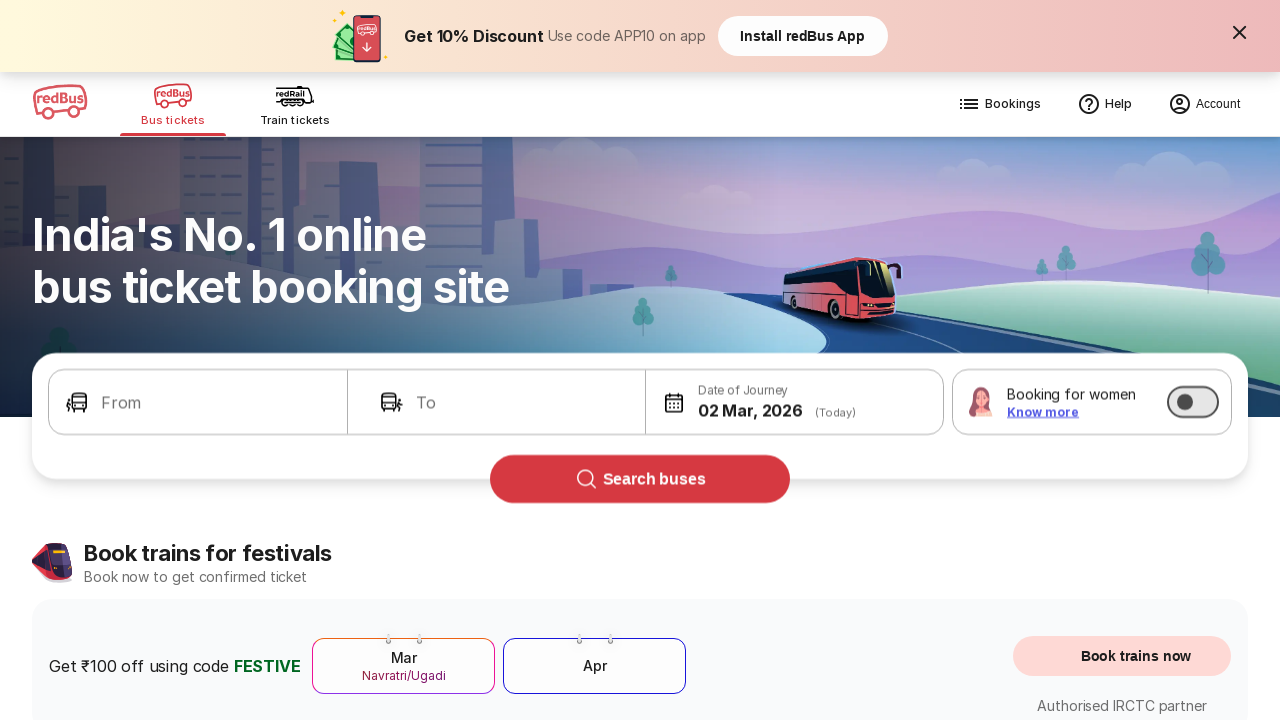

Retrieved current page URL
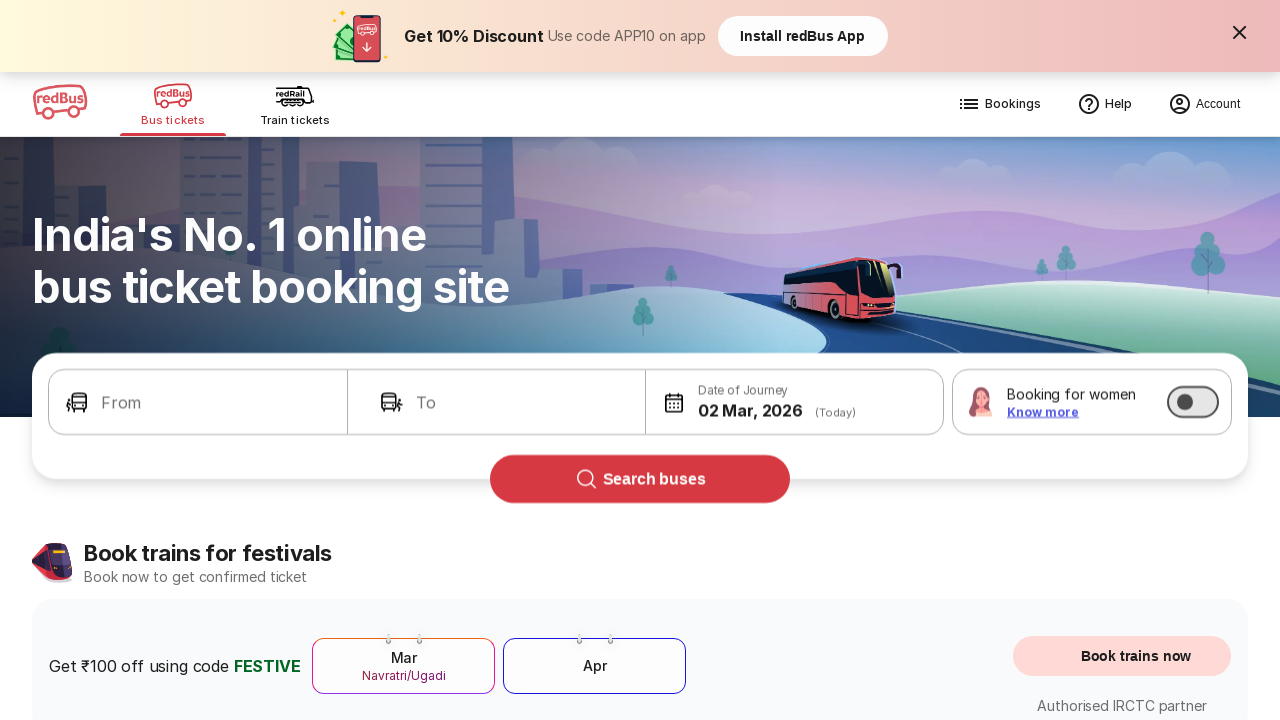

Verified that RedBus URL (https://www.redbus.in/) matches the current page URL
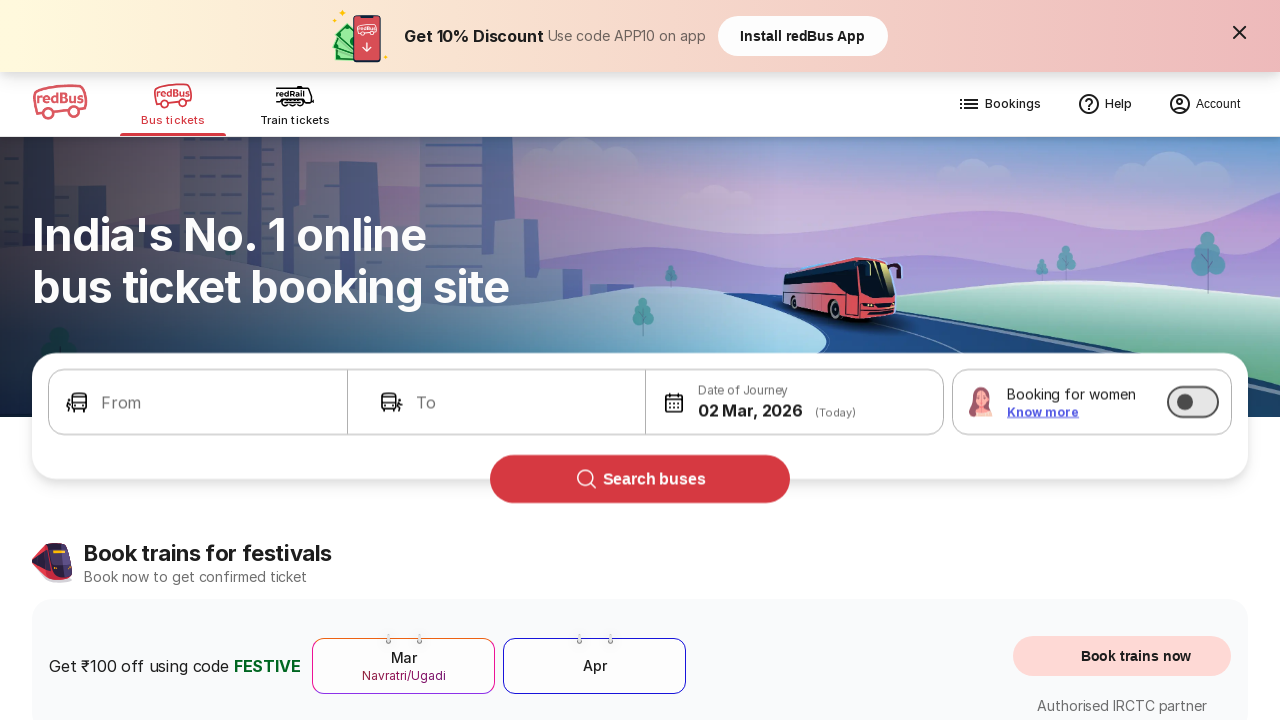

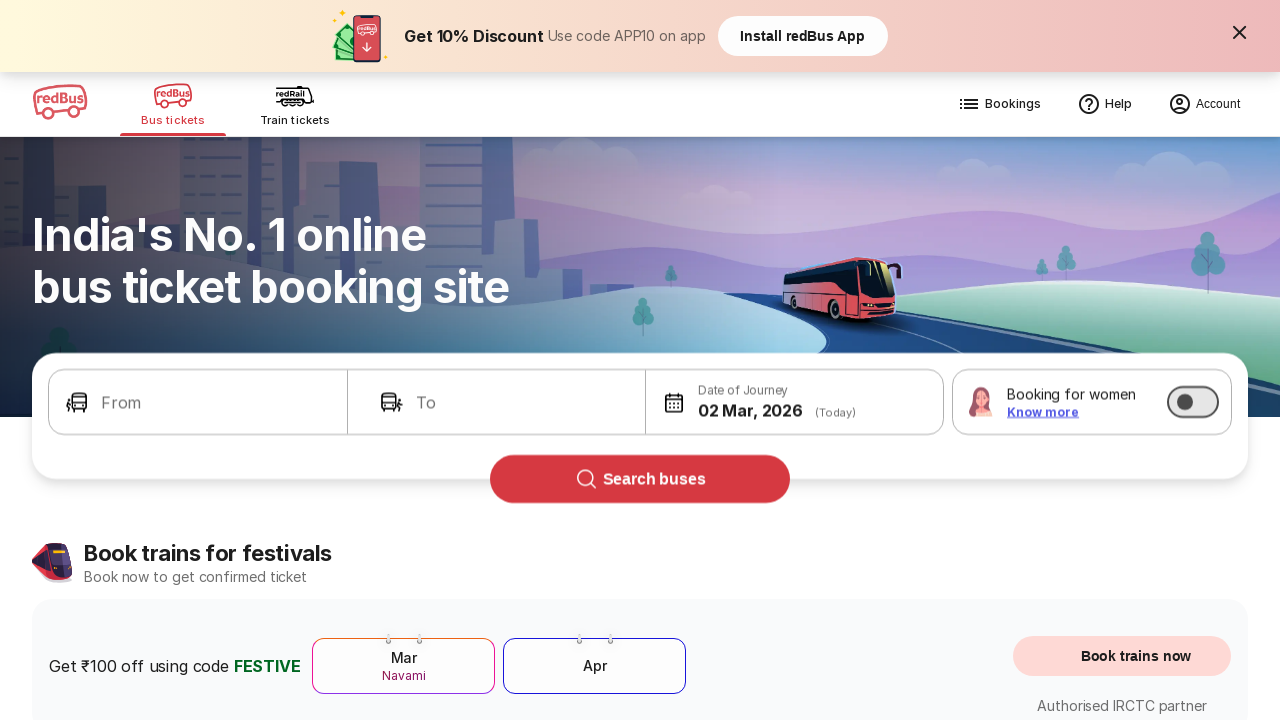